Tests the autocomplete feature on jQuery UI's demo page by clicking an input field inside an iframe, typing "P", and selecting "Python" from the autocomplete suggestions.

Starting URL: https://jqueryui.com/autocomplete/

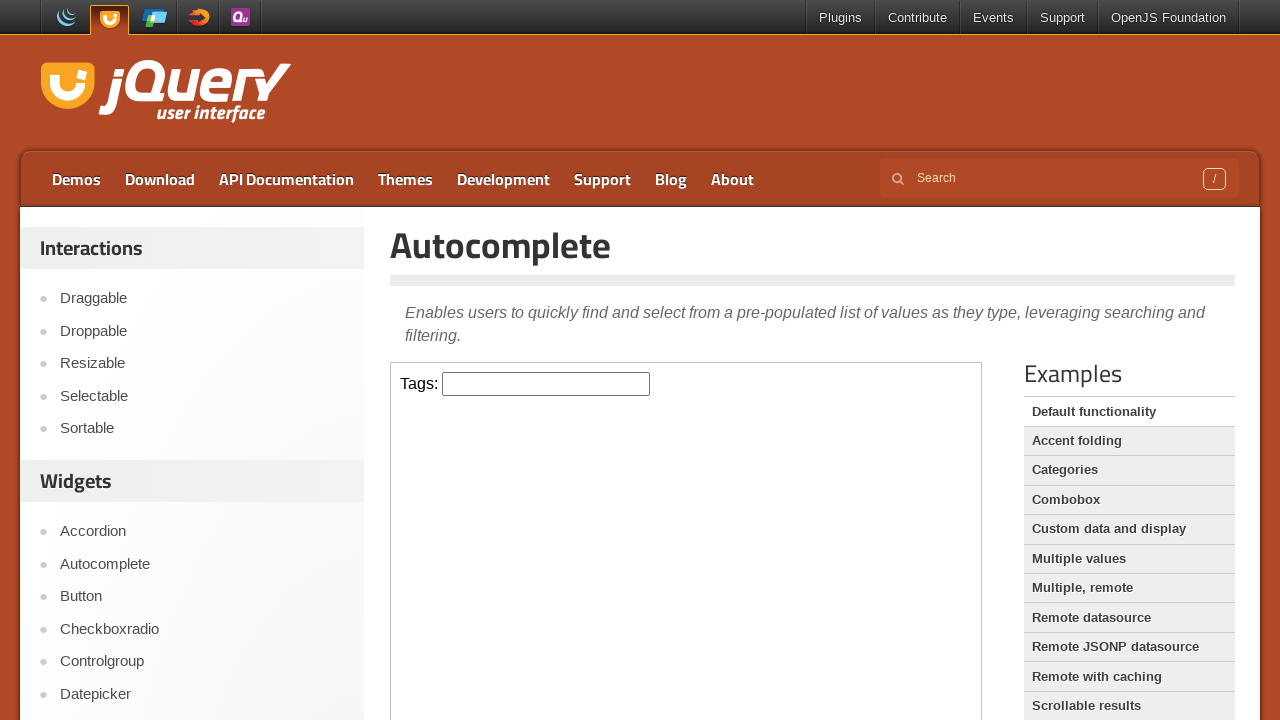

Clicked input field inside iframe at (546, 384) on iframe >> internal:control=enter-frame >> input
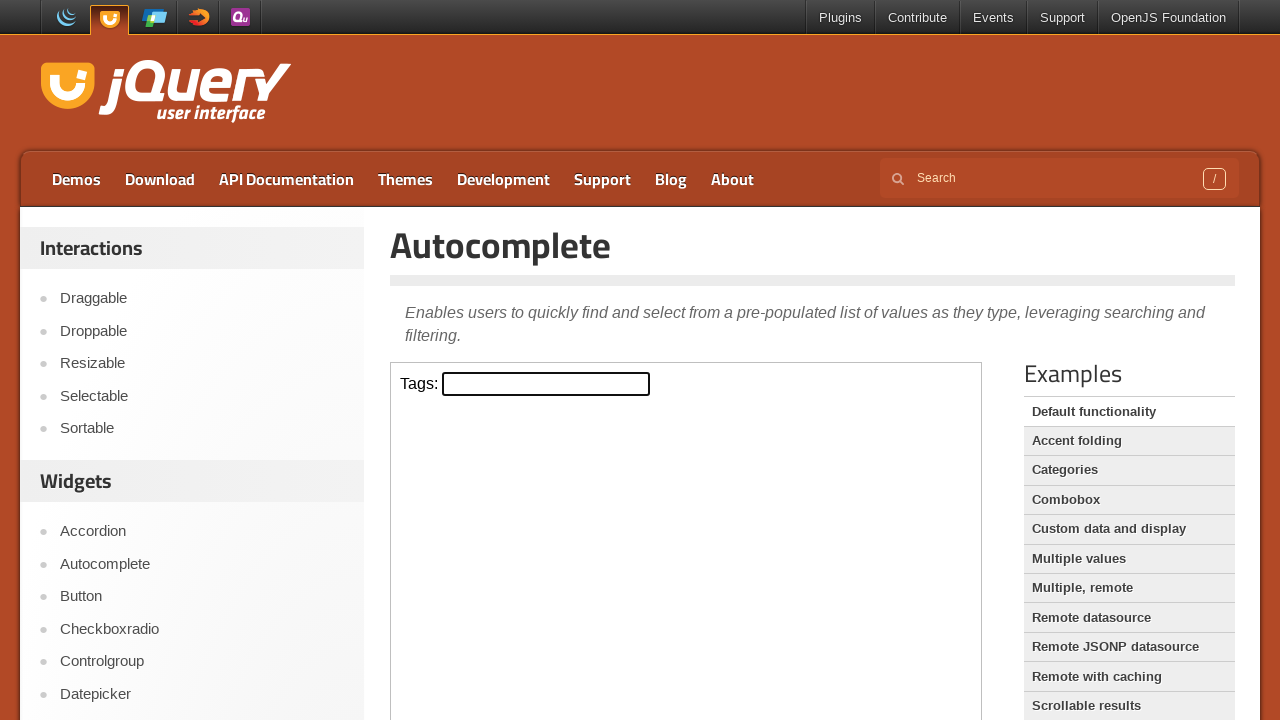

Typed 'P' to trigger autocomplete suggestions on iframe >> internal:control=enter-frame >> input
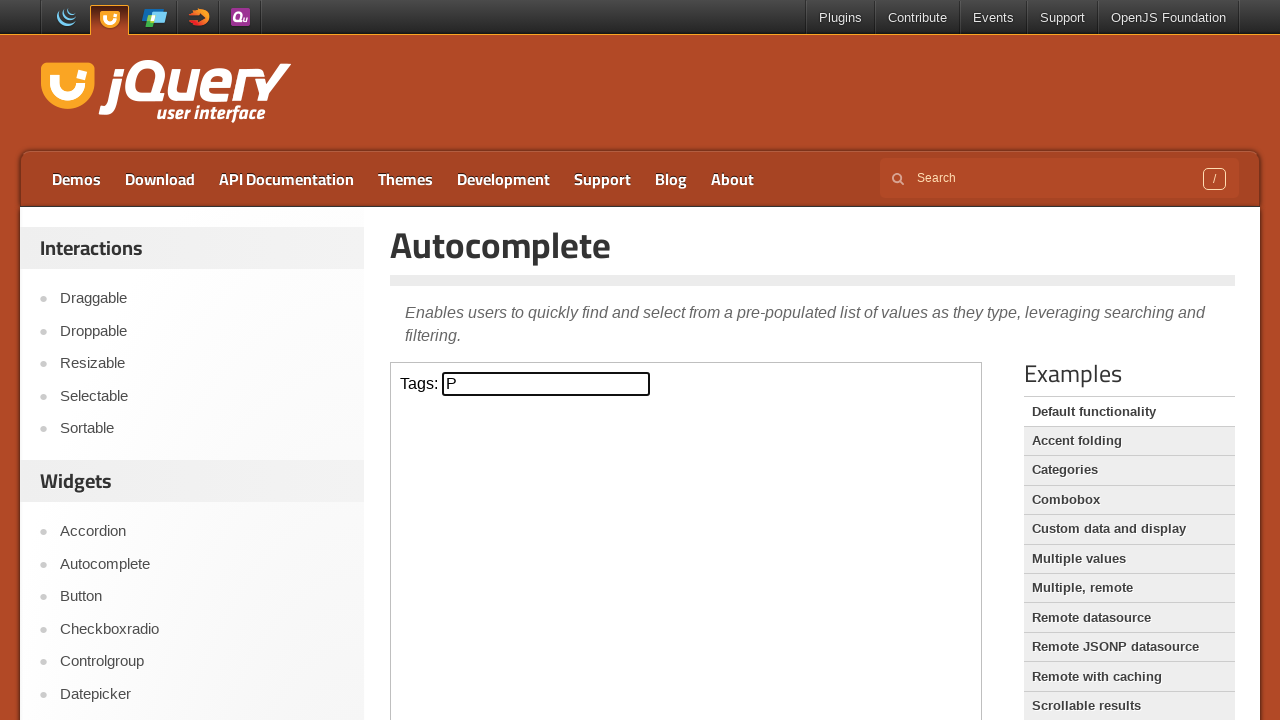

Selected 'Python' from autocomplete suggestions at (546, 577) on iframe >> internal:control=enter-frame >> text=Python
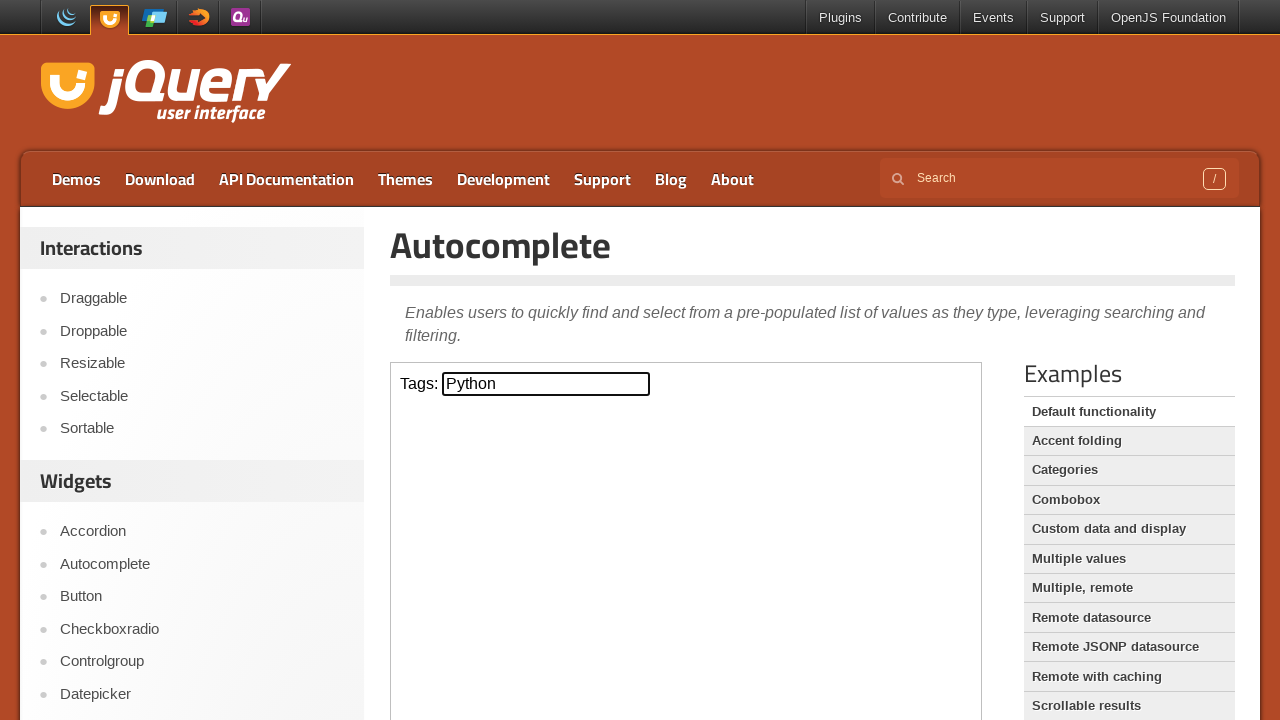

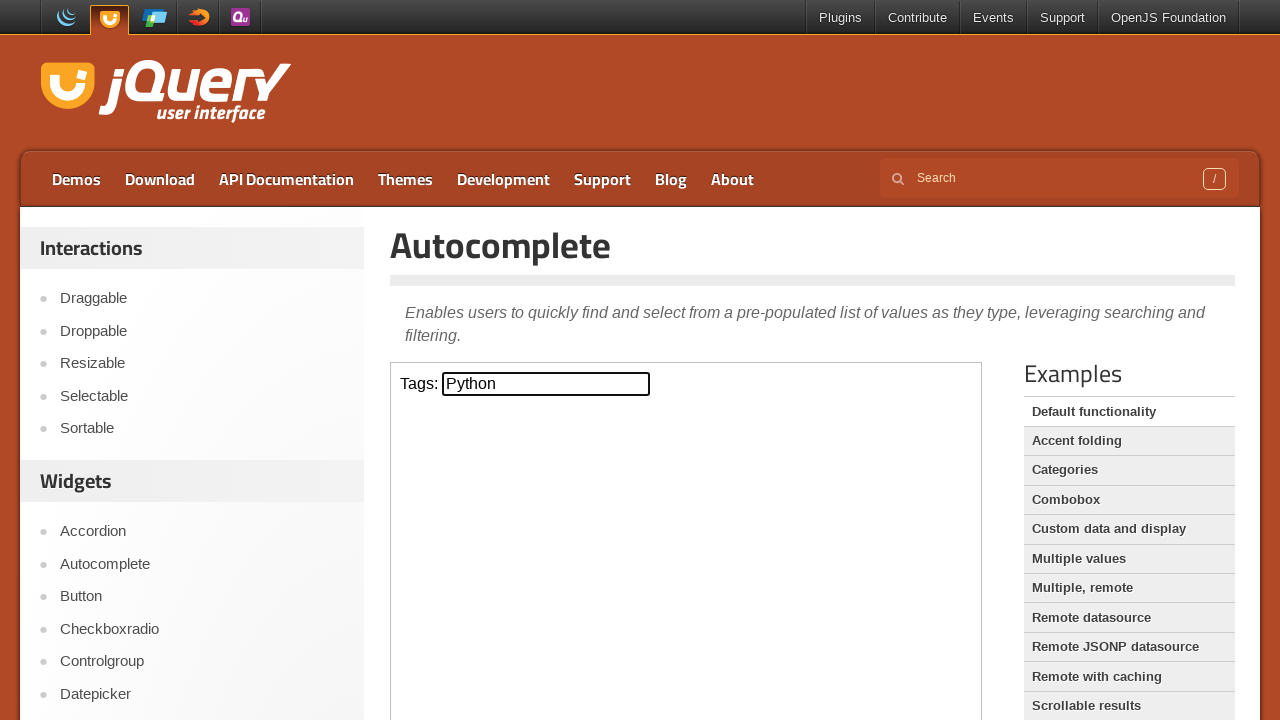